Tests unchecking a checkbox by clicking on the second (pre-checked) checkbox and verifying its state

Starting URL: http://the-internet.herokuapp.com/checkboxes

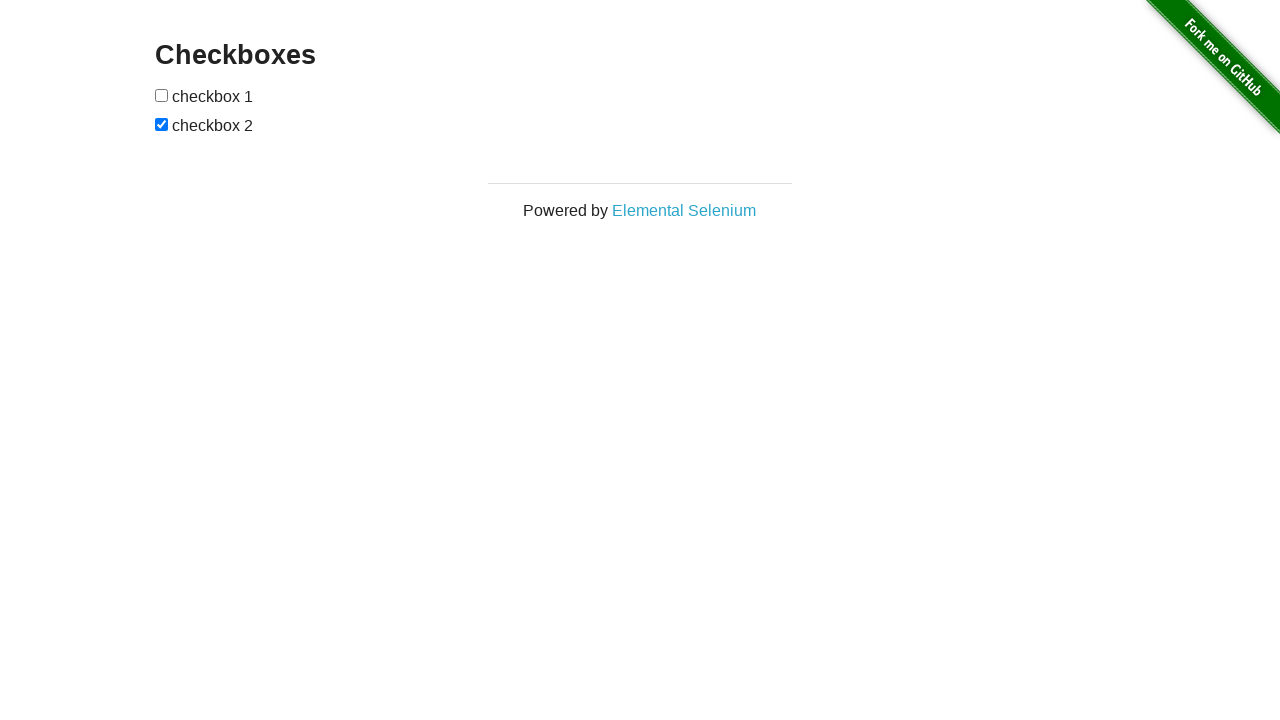

Clicked the second checkbox to uncheck it at (162, 124) on #checkboxes input >> nth=1
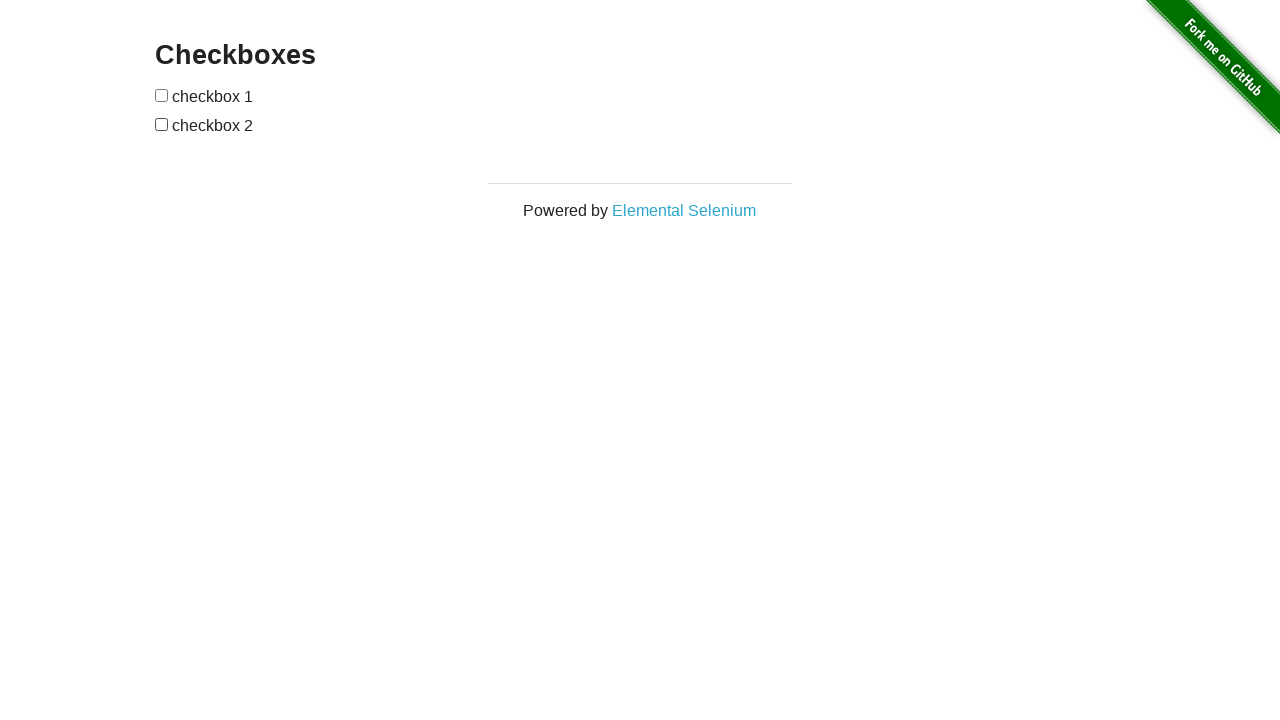

Waited for 1 second to allow state change to complete
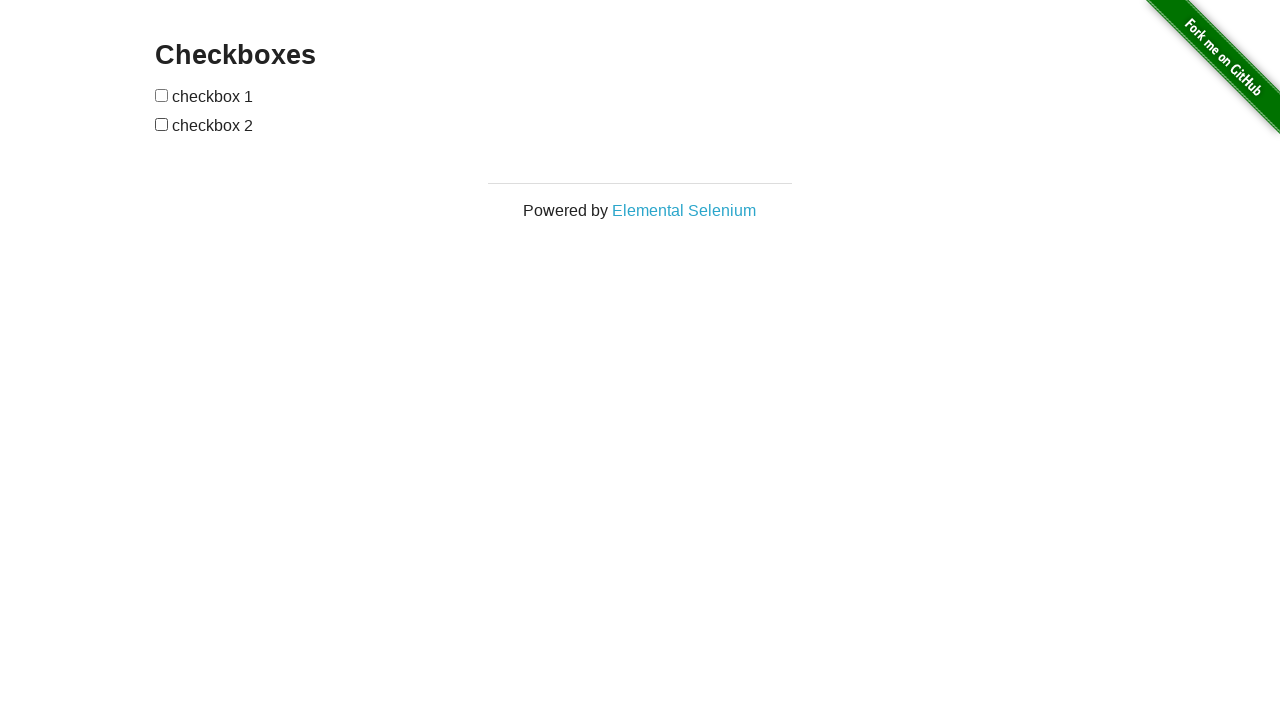

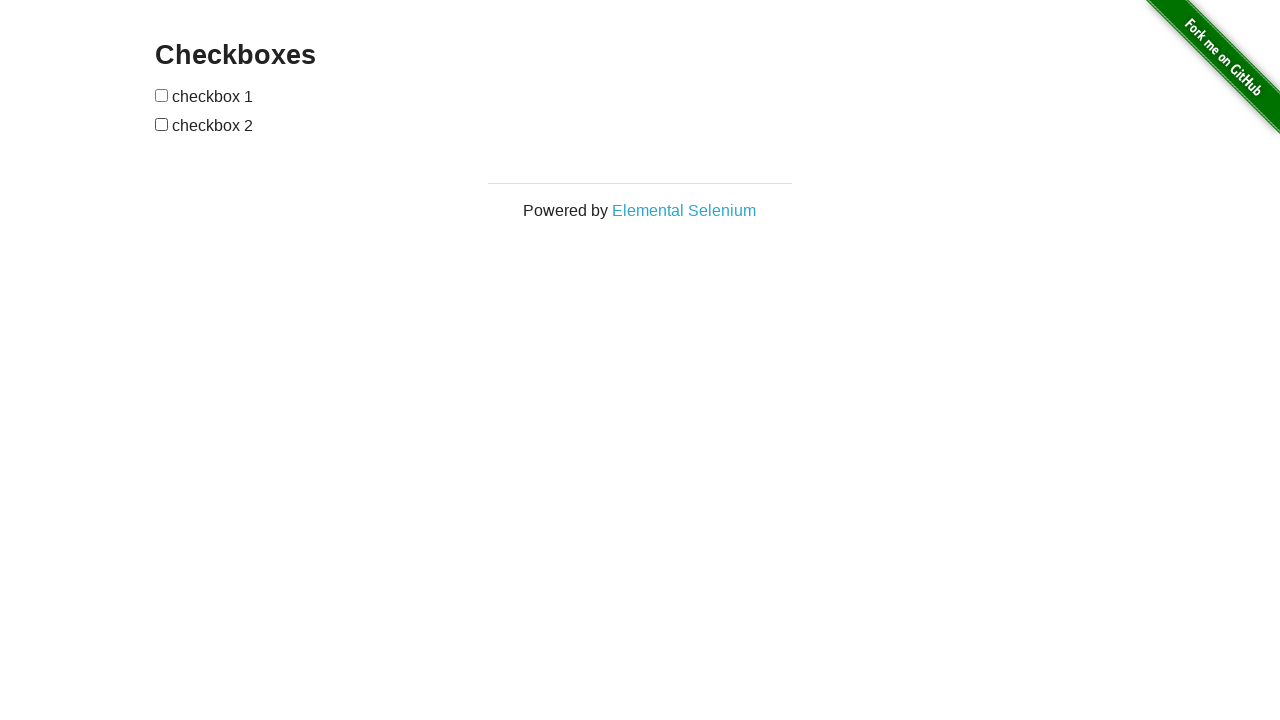